Tests JavaScript alert handling by clicking a button that triggers an alert and accepting it, then verifying the result message

Starting URL: https://testcenter.techproeducation.com/index.php?page=javascript-alerts

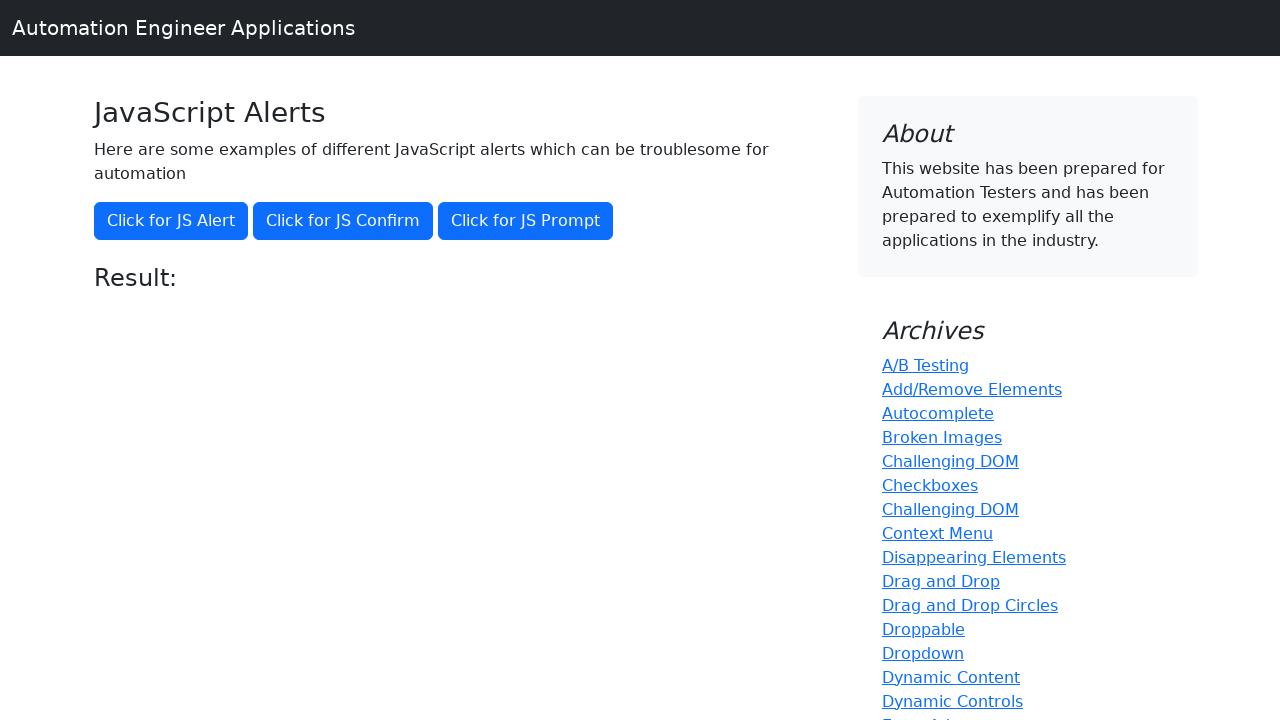

Clicked the 'Click for JS Alert' button to trigger JavaScript alert at (171, 221) on xpath=//button[text()='Click for JS Alert']
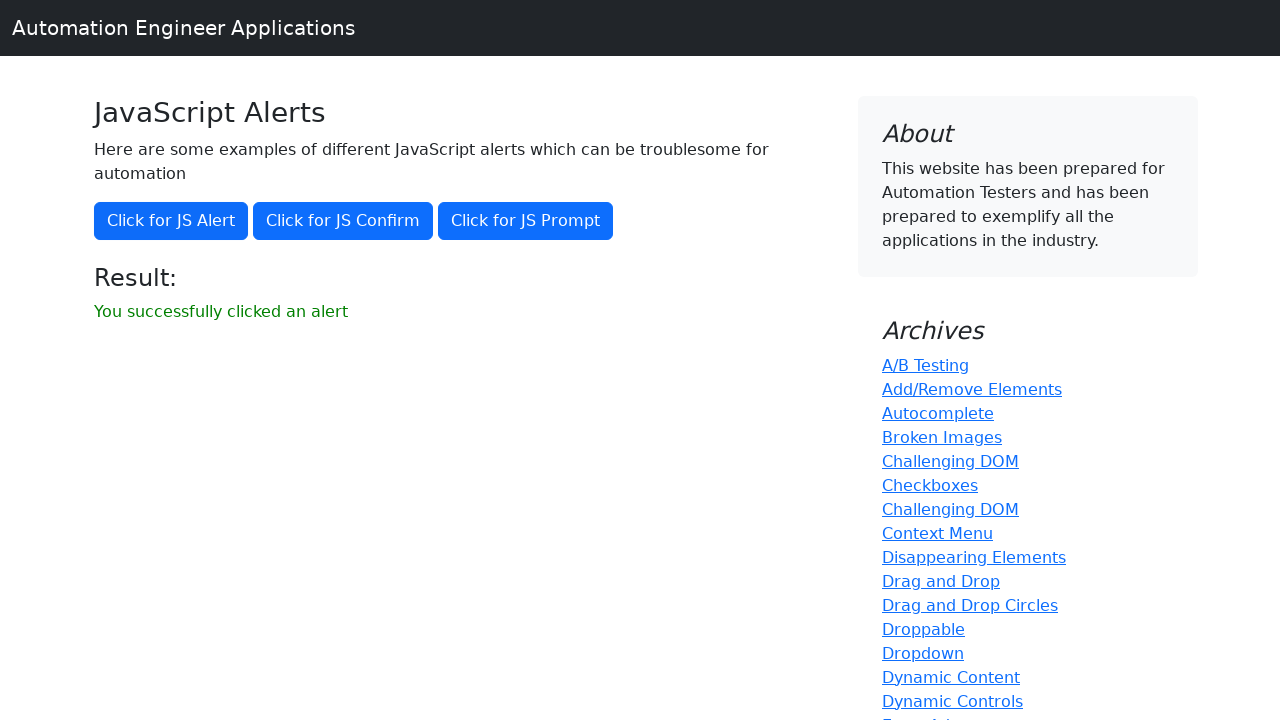

Set up dialog handler to accept alert
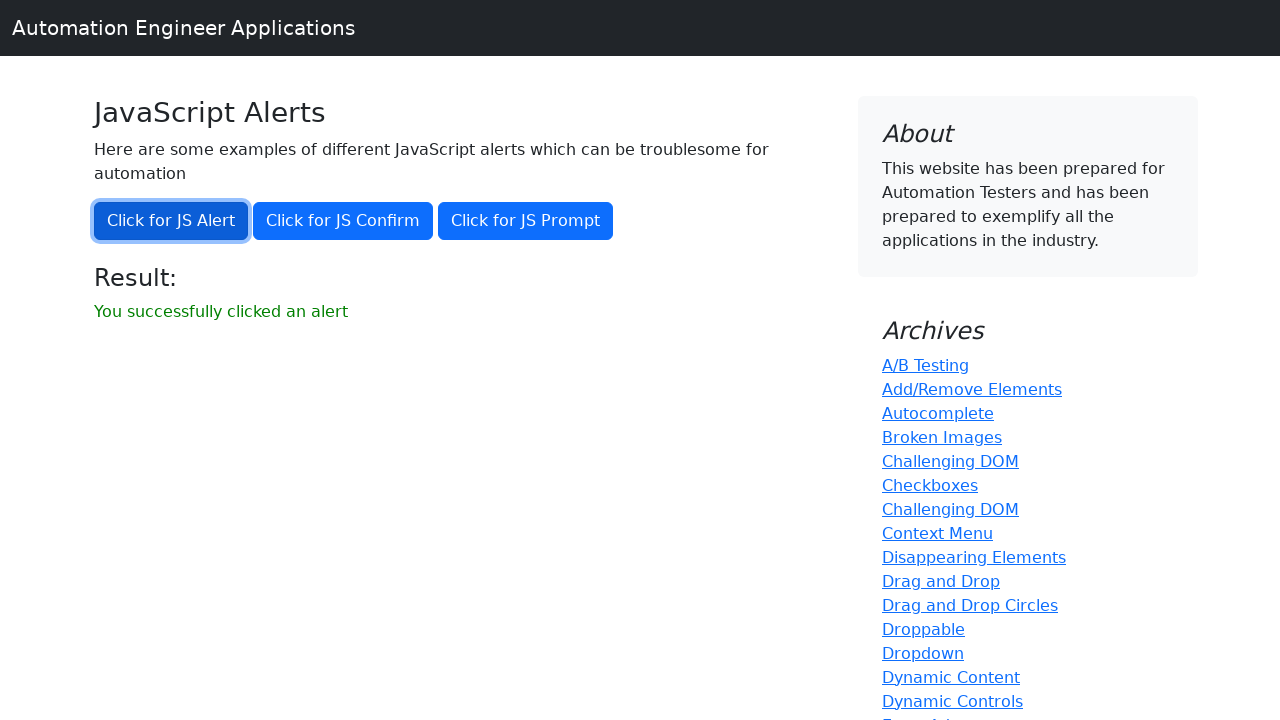

Located result message element
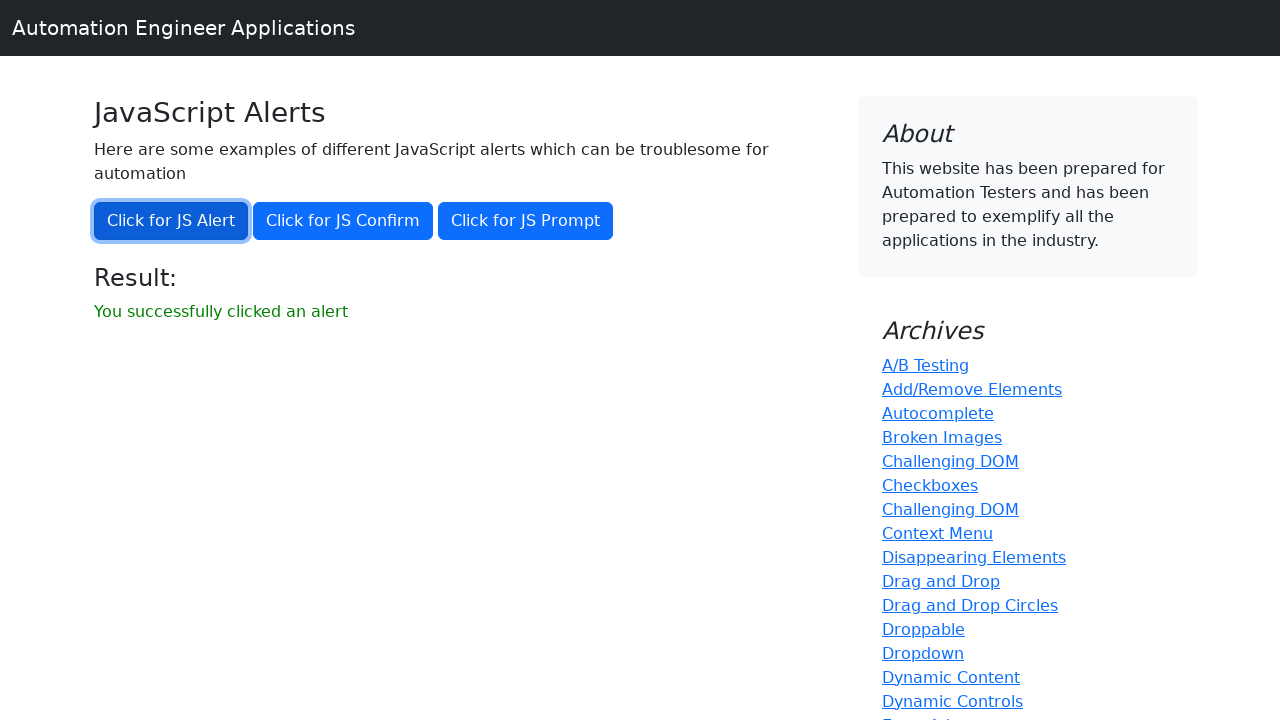

Verified result message displays 'You successfully clicked an alert'
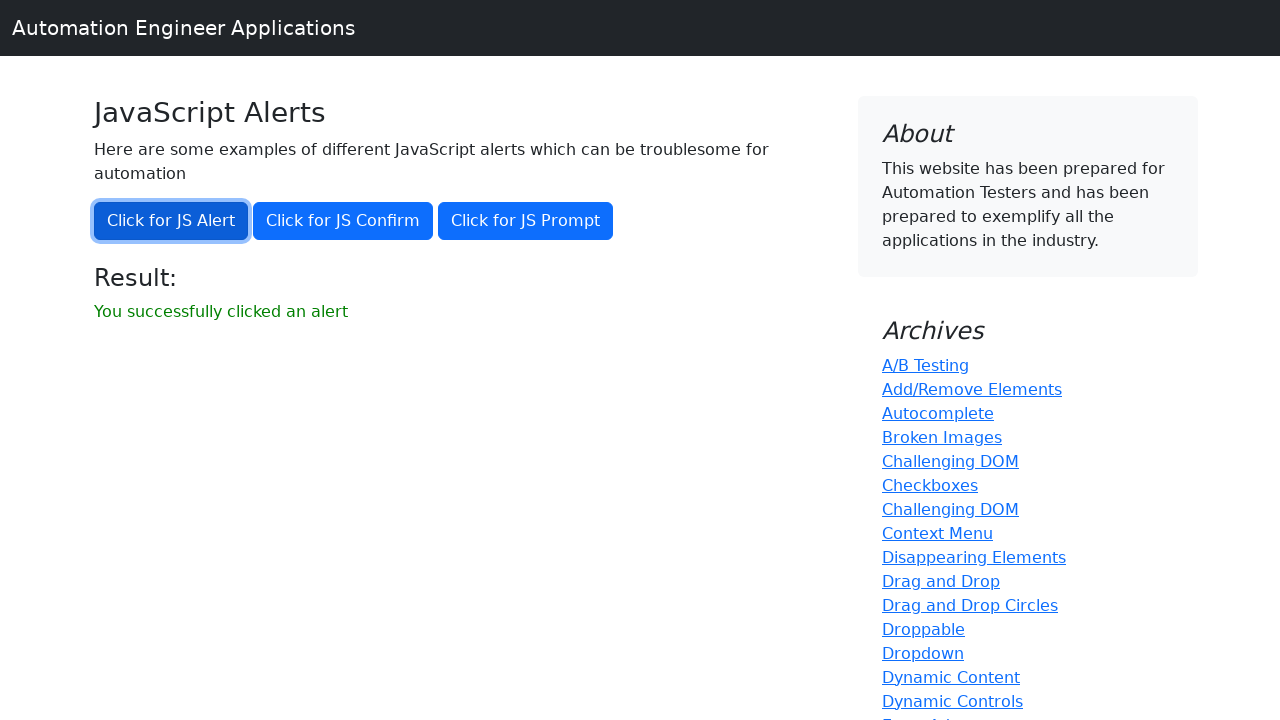

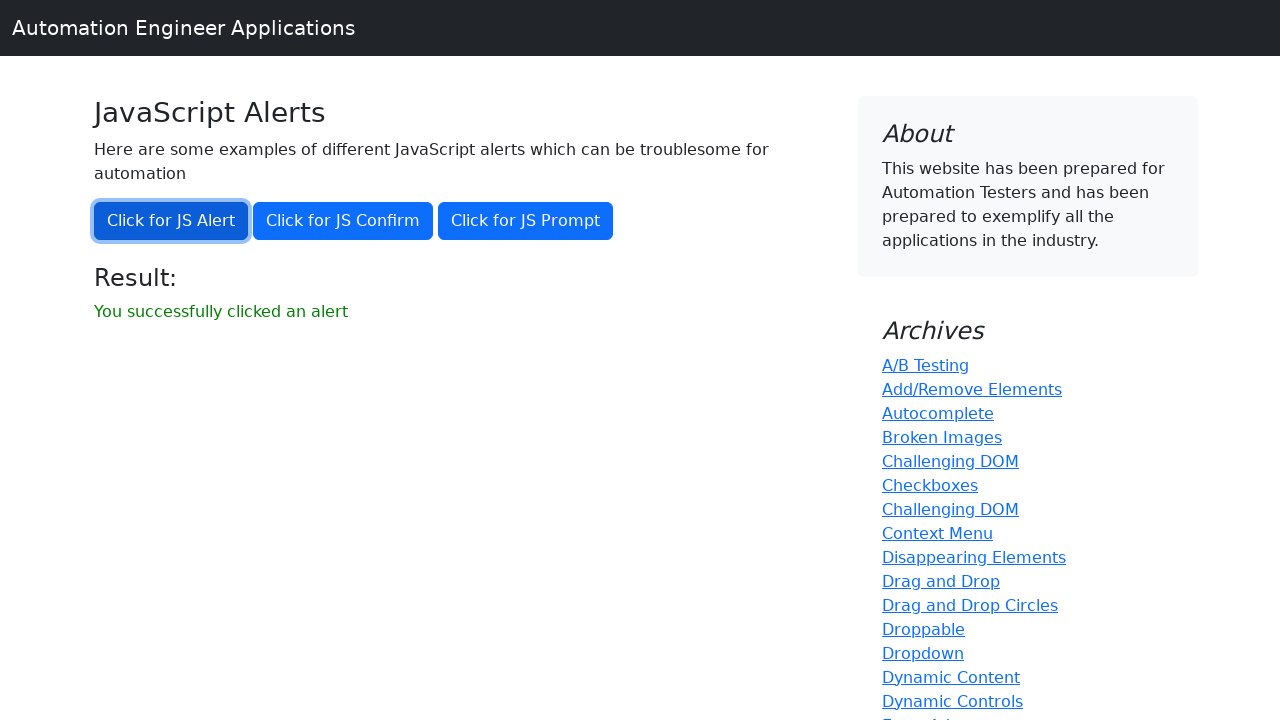